Navigates to the Calley Teams features page and sets the viewport to 1366x768 resolution to verify the page loads at that size.

Starting URL: https://www.getcalley.com/calley-teams-features/

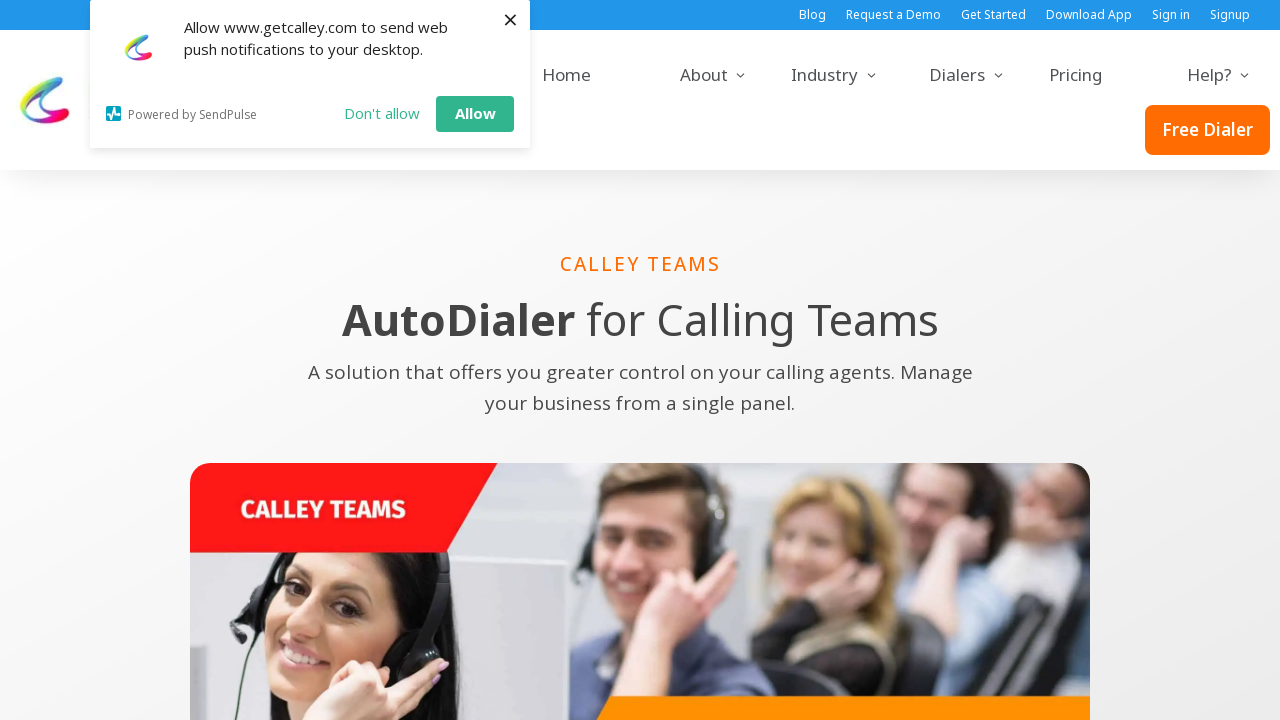

Set viewport size to 1366x768 resolution
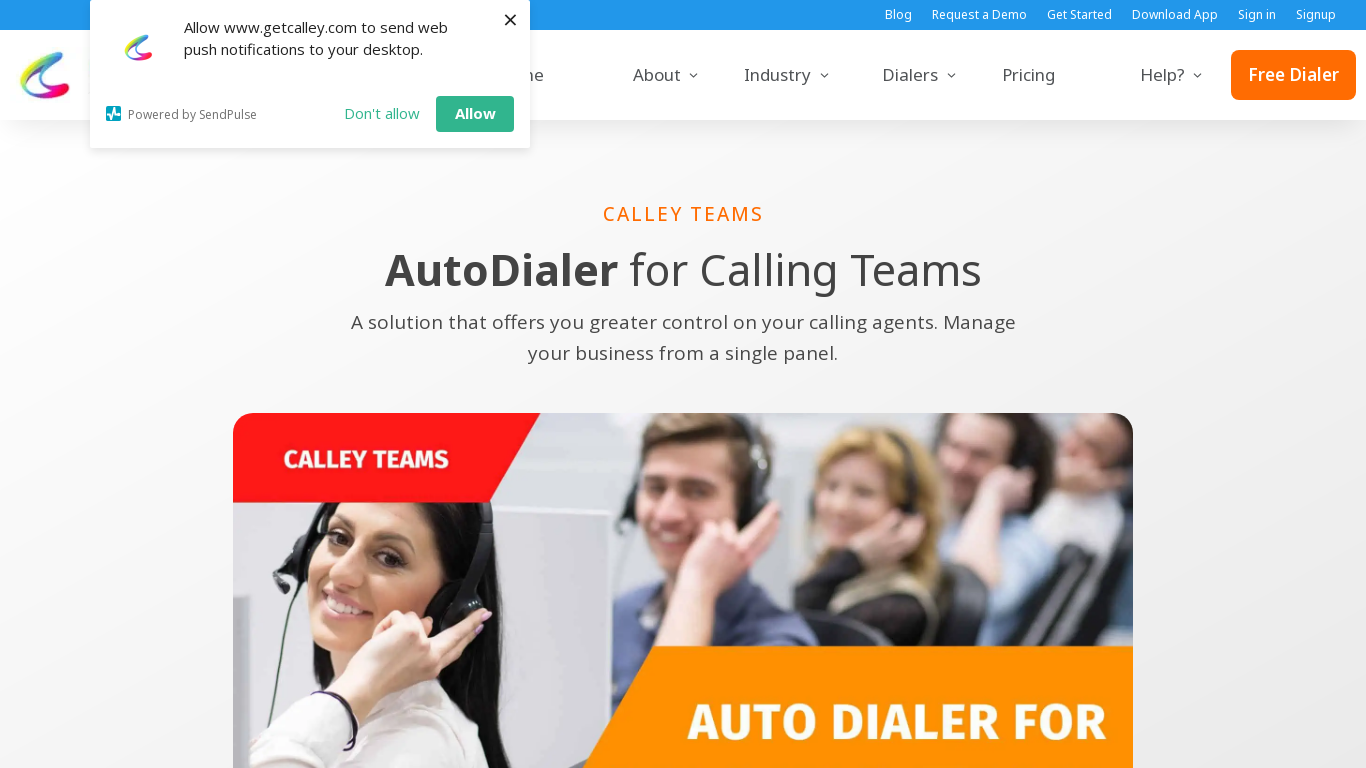

Waited for page to reach networkidle state
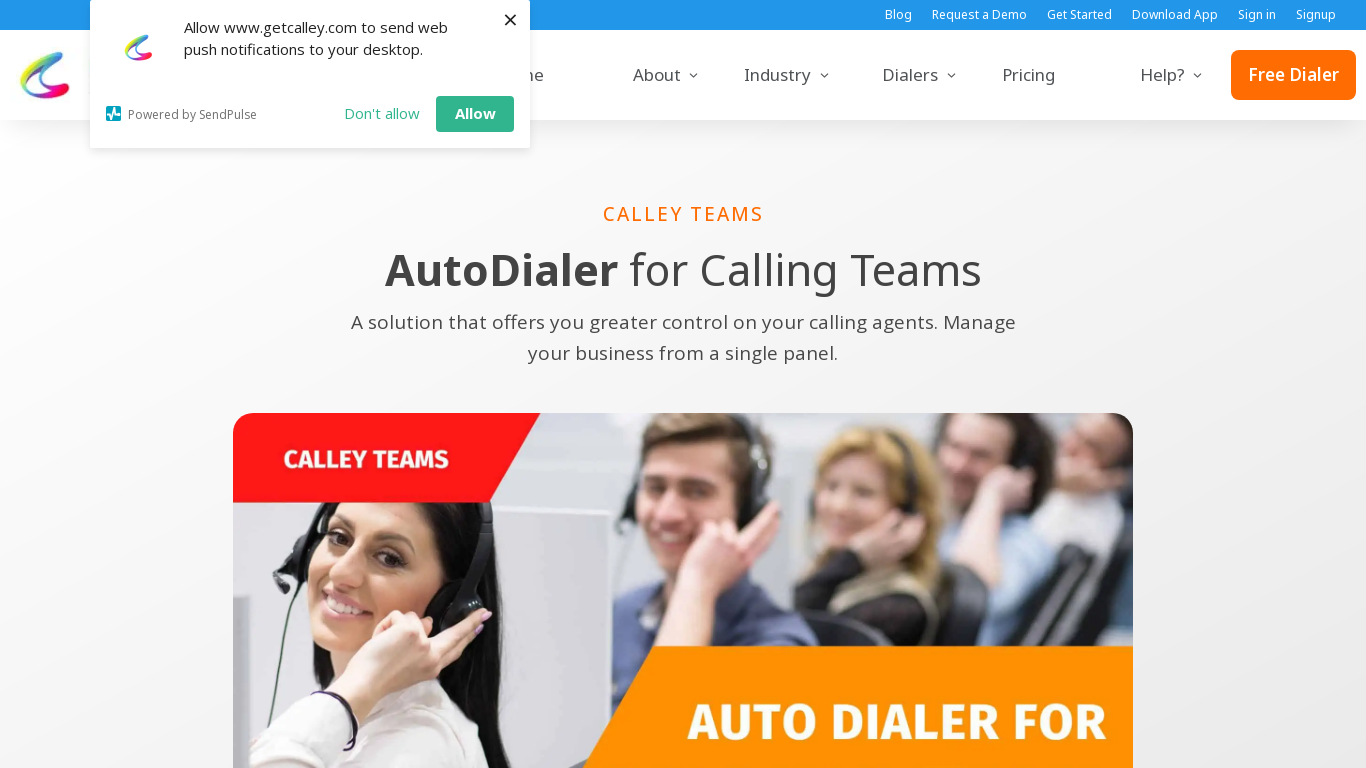

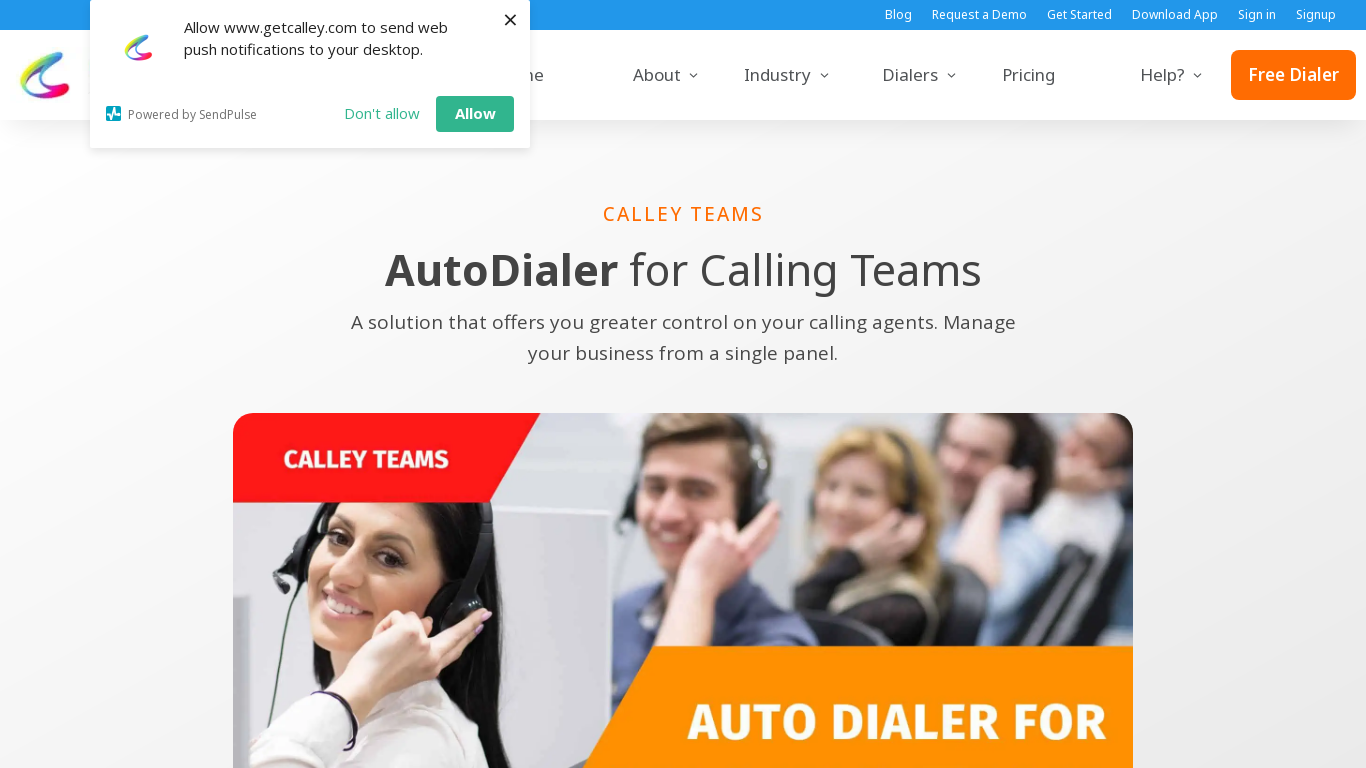